Waits for a price to reach $100, books an item, solves a mathematical challenge, and submits the answer

Starting URL: http://suninjuly.github.io/explicit_wait2.html

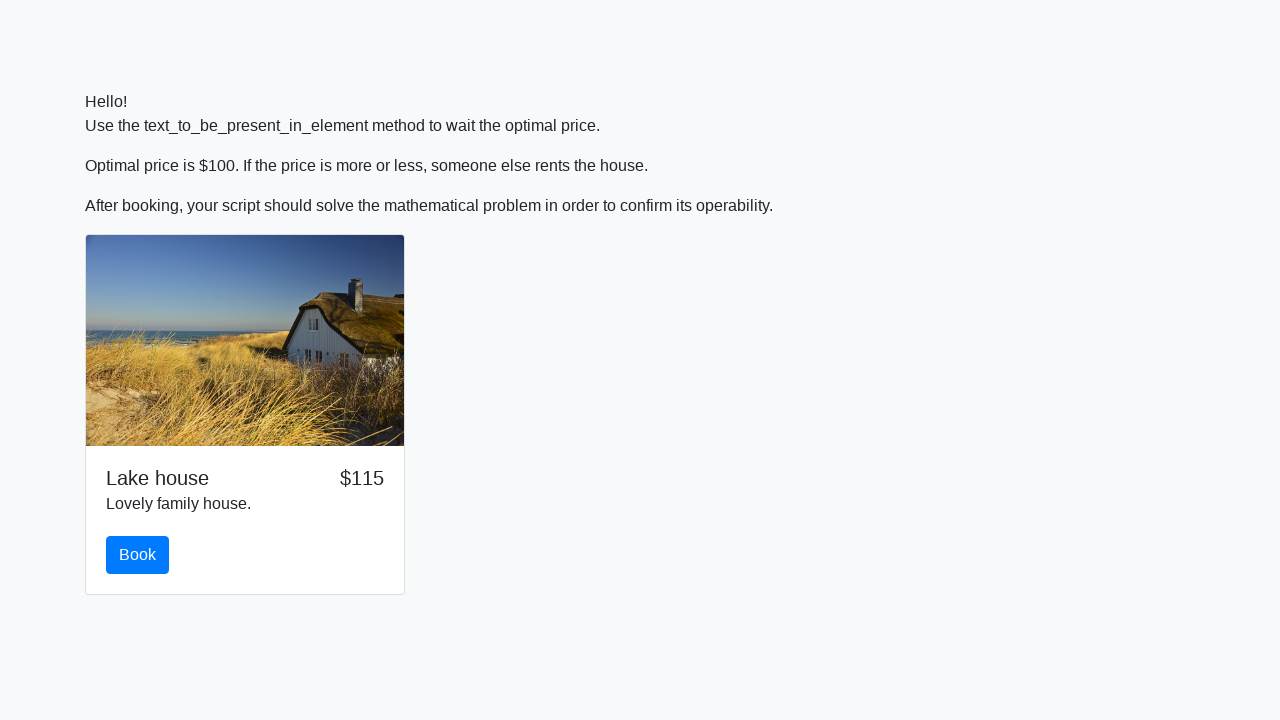

Waited for price to reach $100
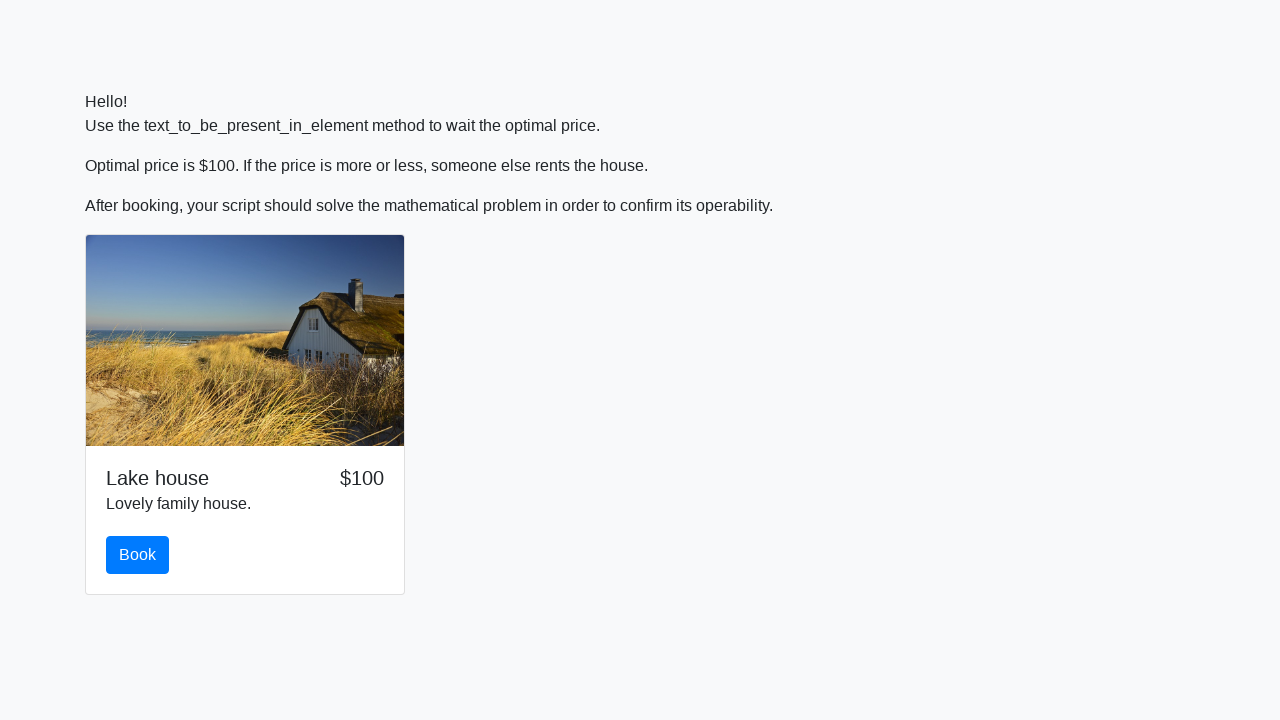

Clicked the book button at (138, 555) on #book
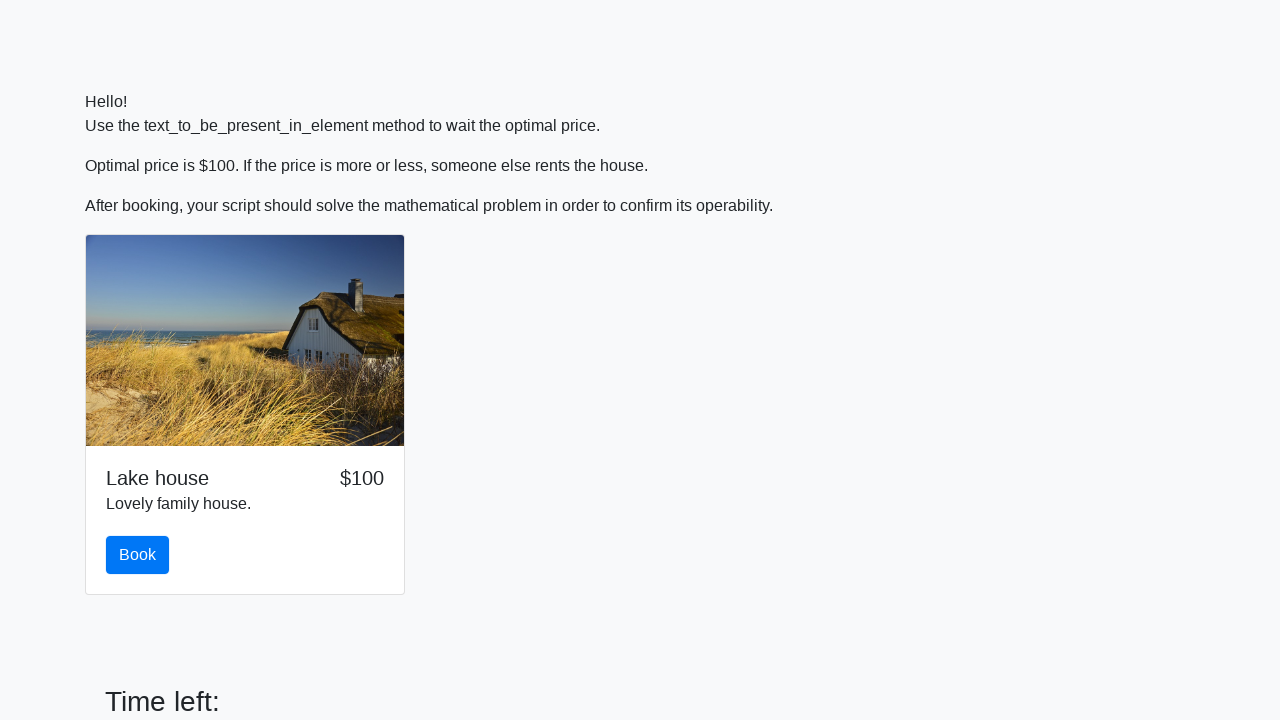

Retrieved x value for calculation: 31
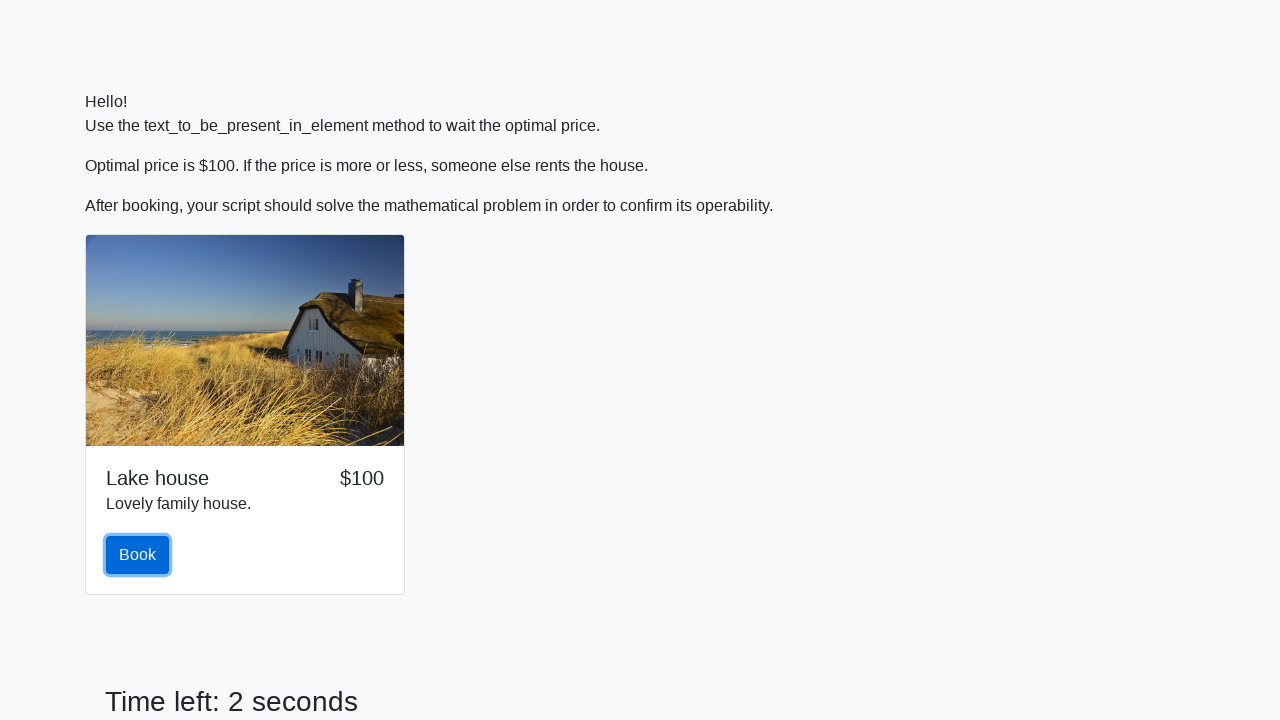

Calculated mathematical answer: 1.5786594259186228
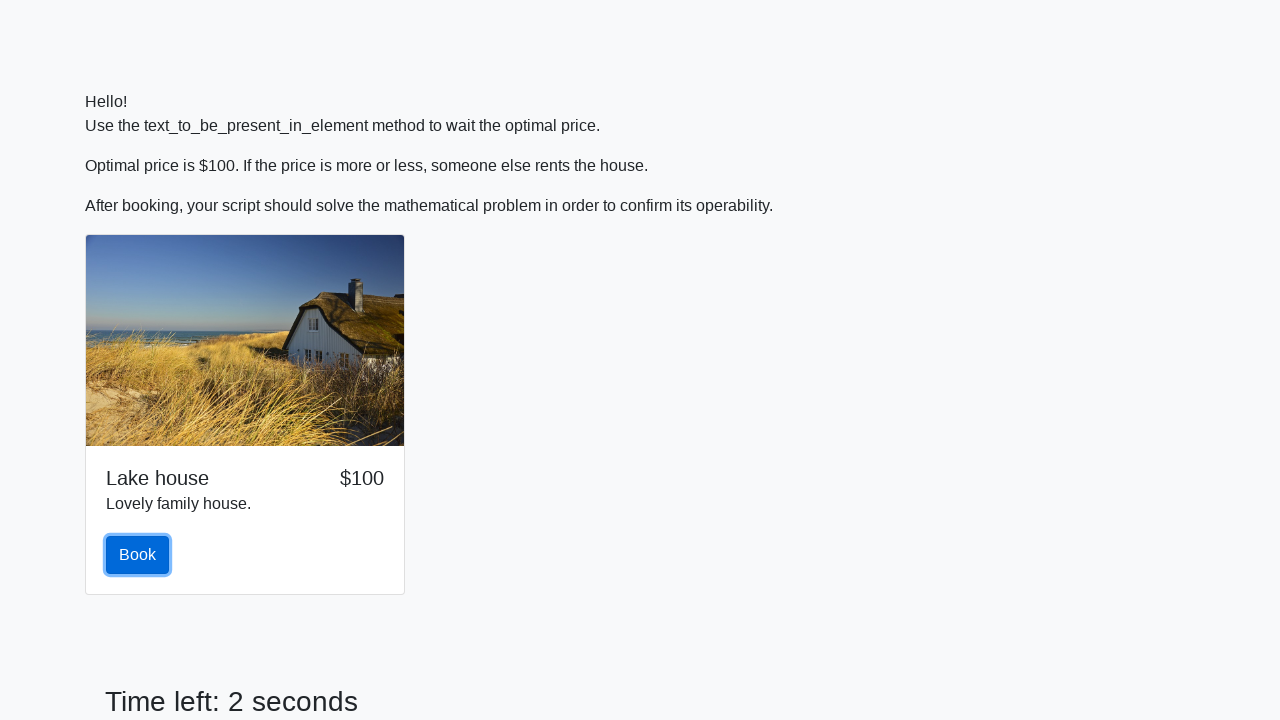

Filled in the calculated answer on #answer
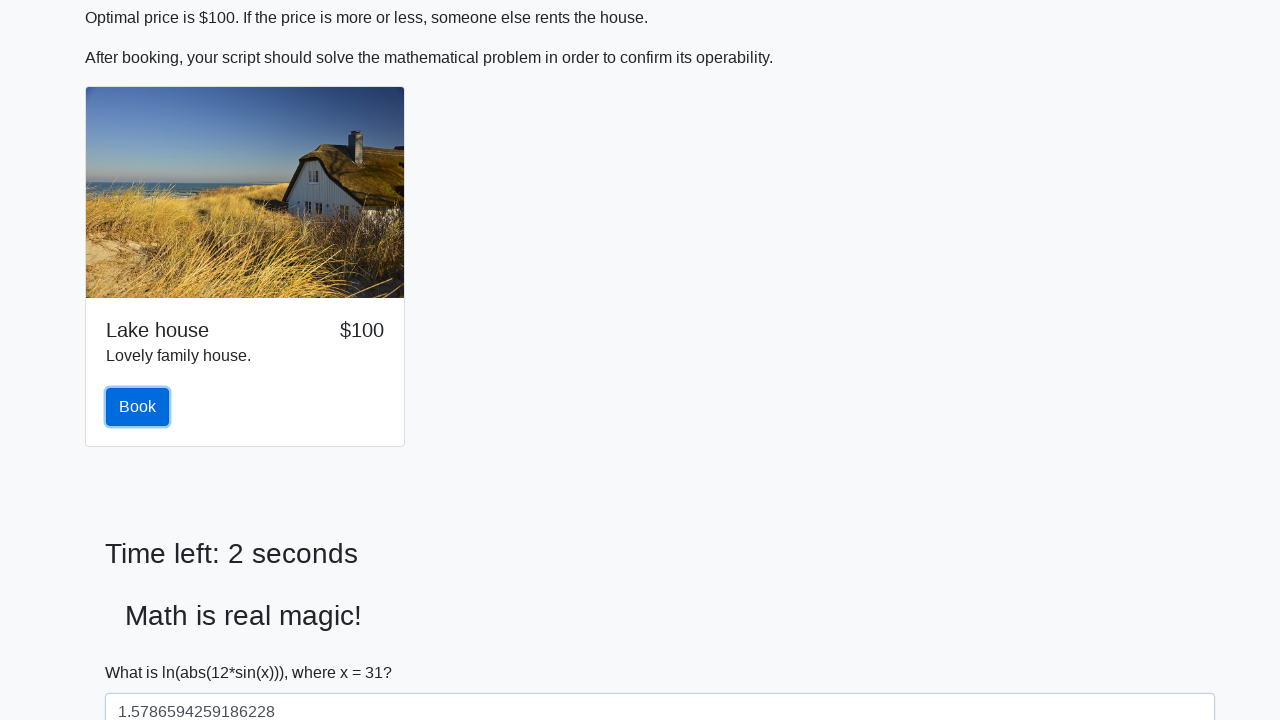

Clicked the solve button to submit answer at (143, 651) on #solve
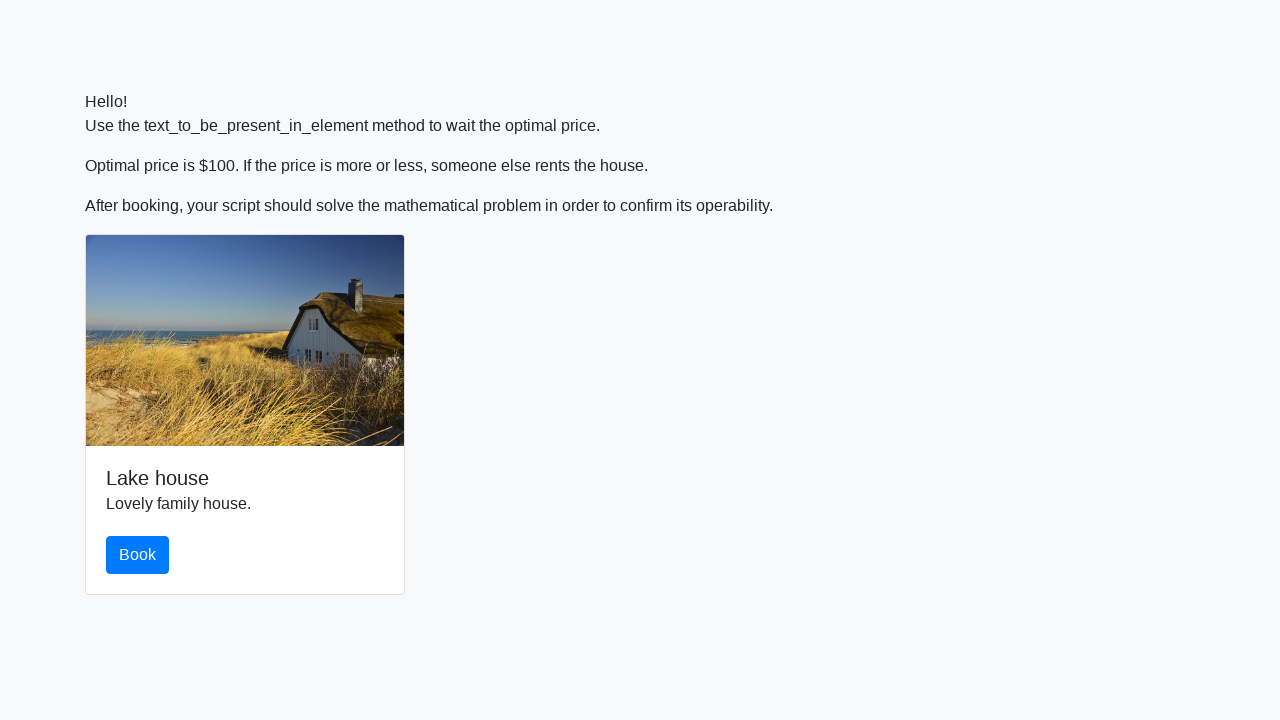

Alert dialog accepted
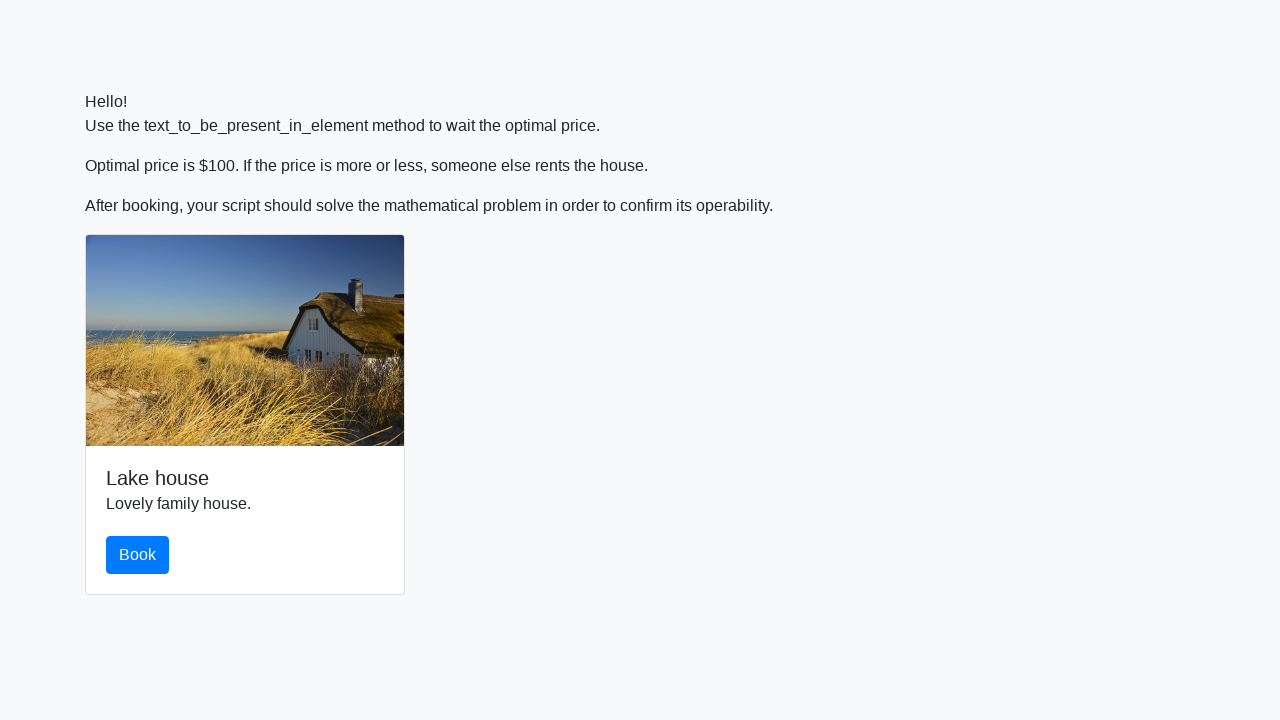

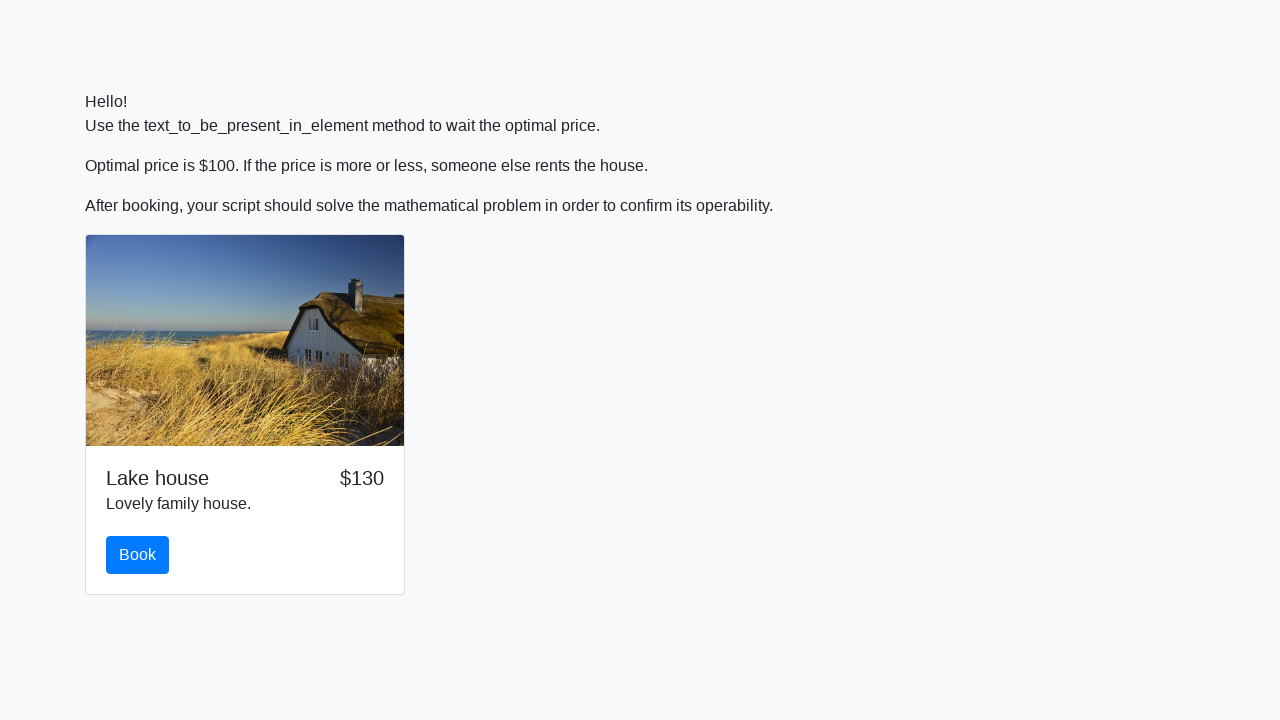